Tests React Semantic UI dropdown by selecting different options and verifying the selected text

Starting URL: https://react.semantic-ui.com/maximize/dropdown-example-selection/

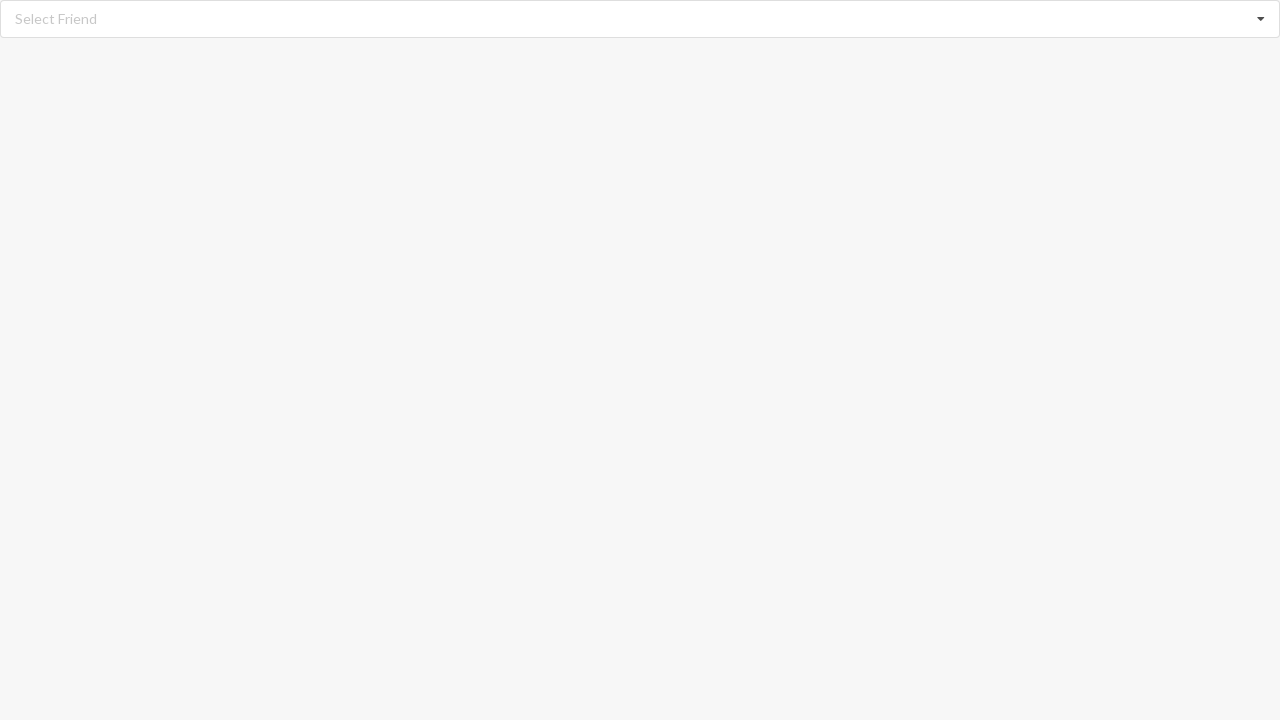

Clicked dropdown icon to open menu at (1261, 19) on i.dropdown.icon
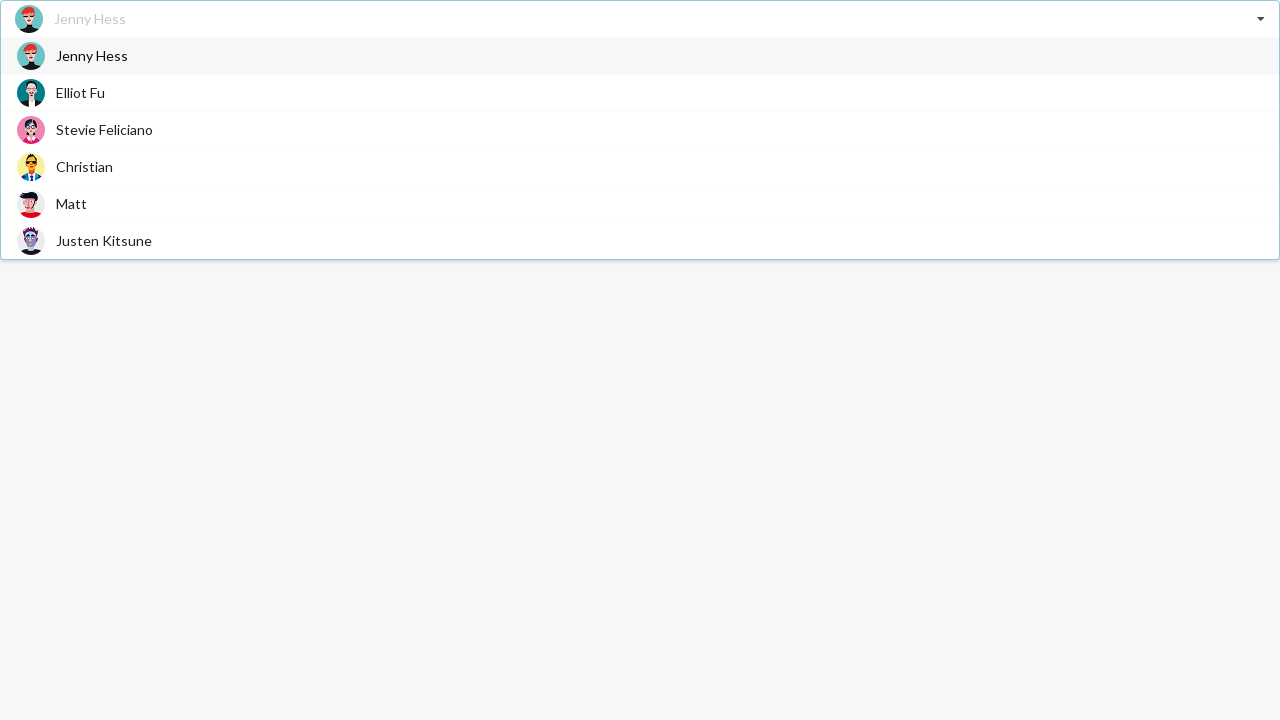

Selected 'Stevie Feliciano' from dropdown options at (104, 130) on div.item > span.text:text('Stevie Feliciano')
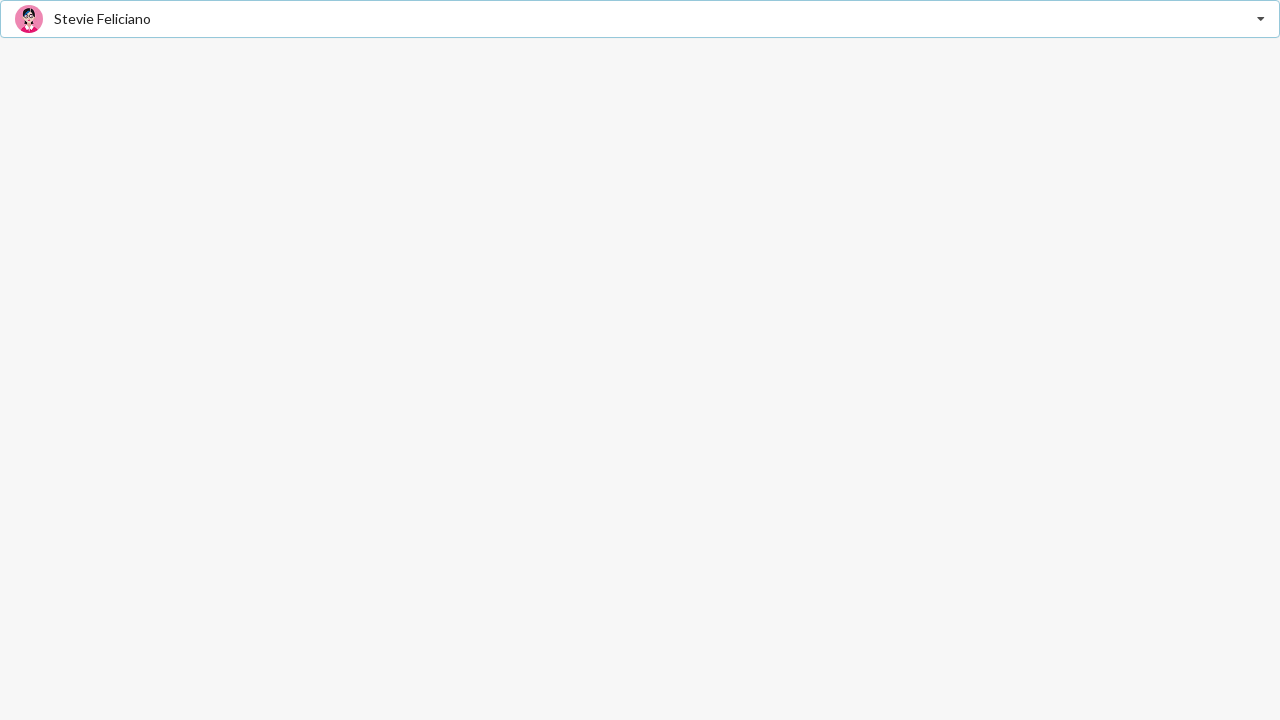

Verified 'Stevie Feliciano' is displayed as selected option
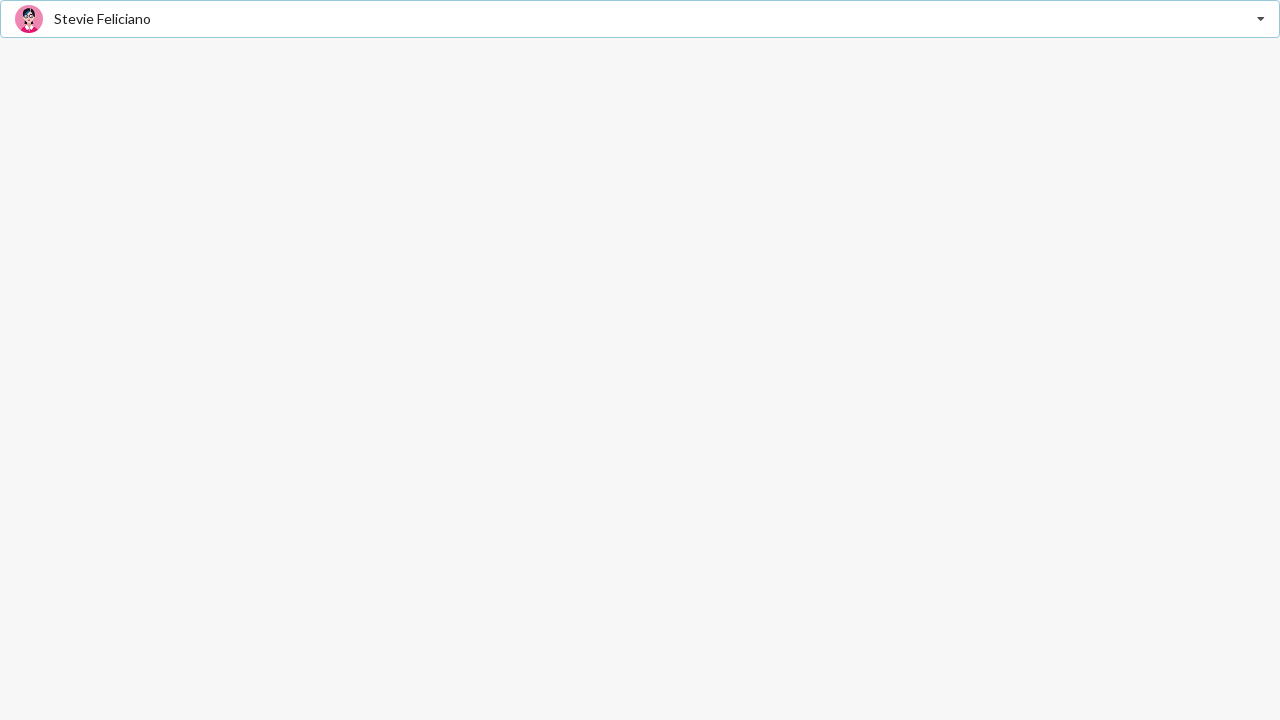

Clicked dropdown icon to open menu at (1261, 19) on i.dropdown.icon
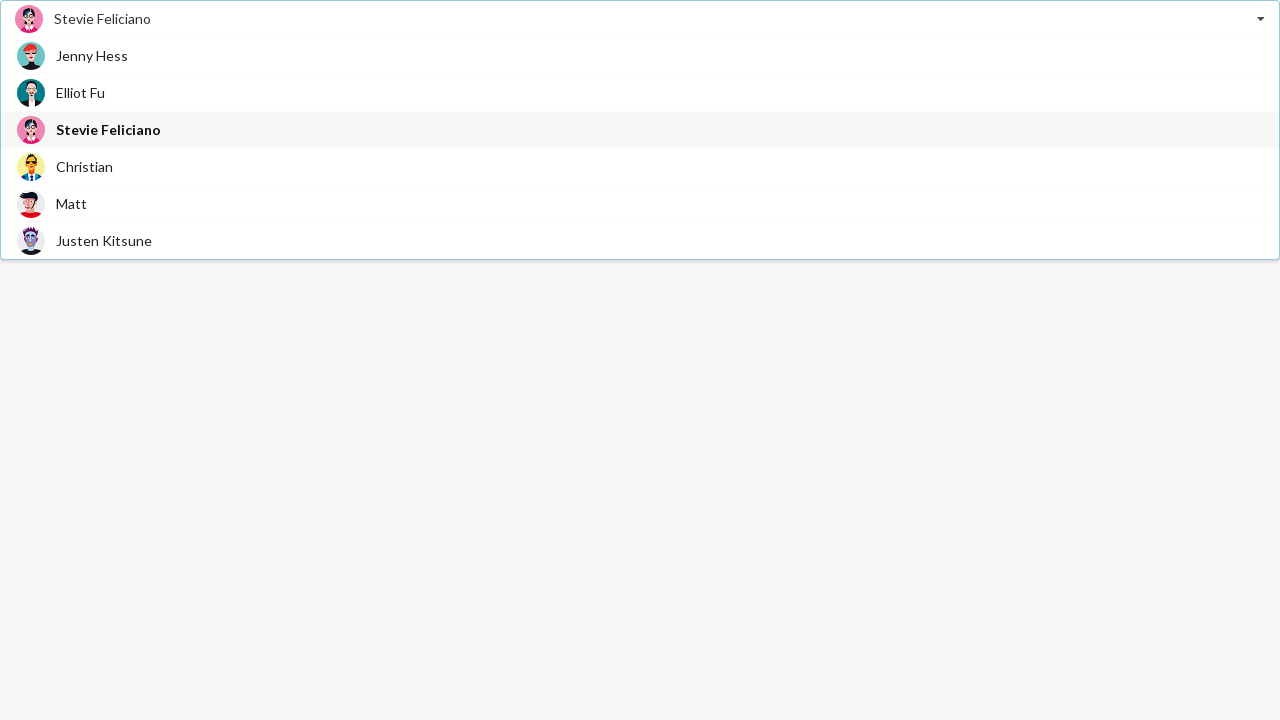

Selected 'Justen Kitsune' from dropdown options at (104, 240) on div.item > span.text:text('Justen Kitsune')
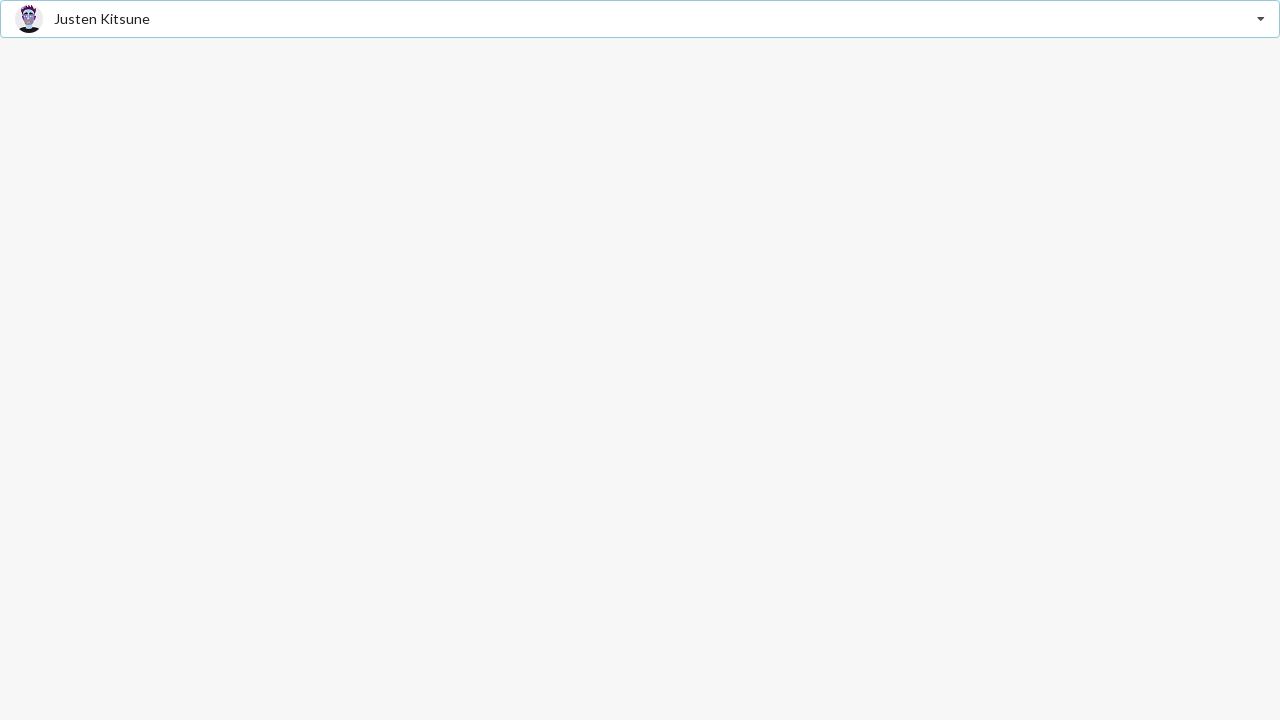

Verified 'Justen Kitsune' is displayed as selected option
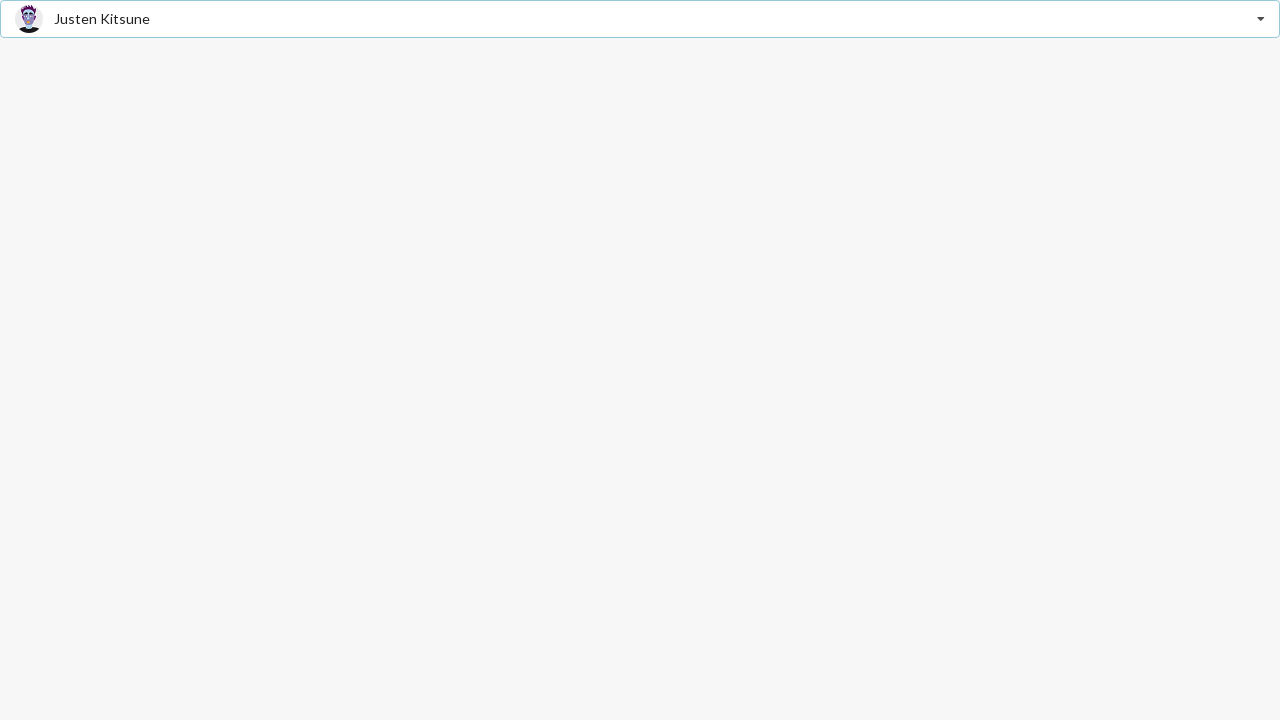

Clicked dropdown icon to open menu at (1261, 19) on i.dropdown.icon
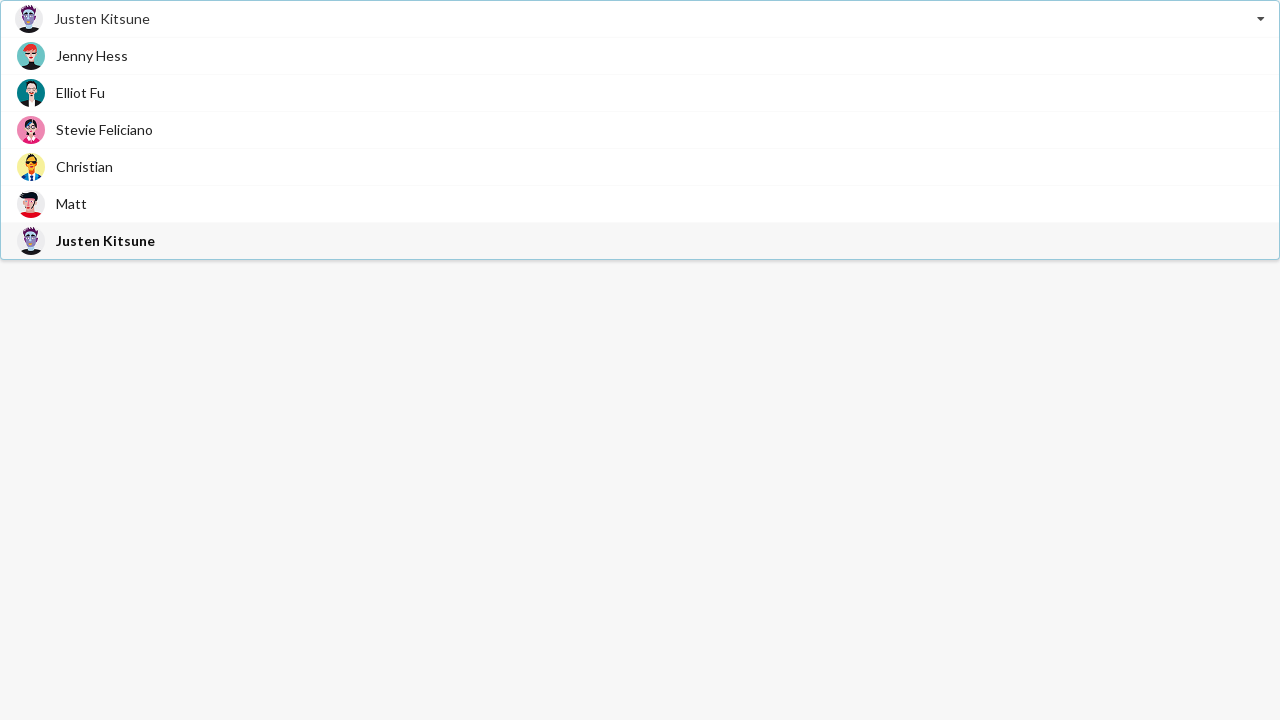

Selected 'Christian' from dropdown options at (84, 166) on div.item > span.text:text('Christian')
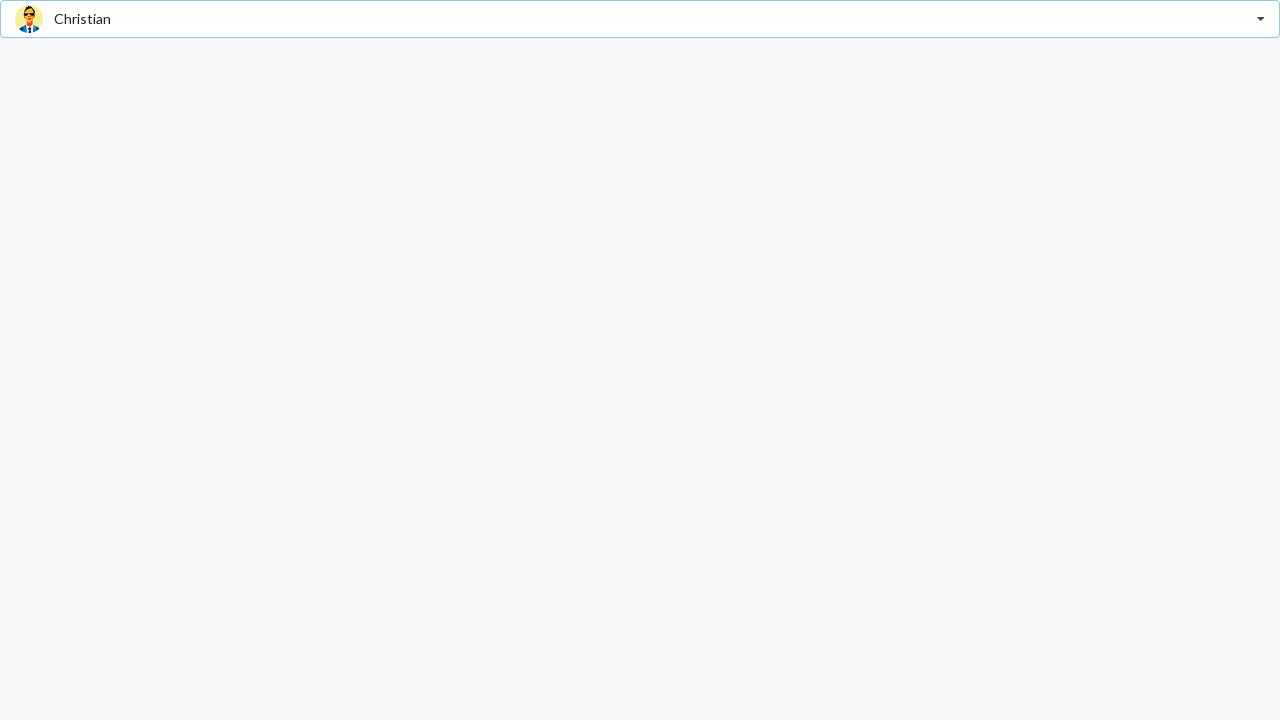

Verified 'Christian' is displayed as selected option
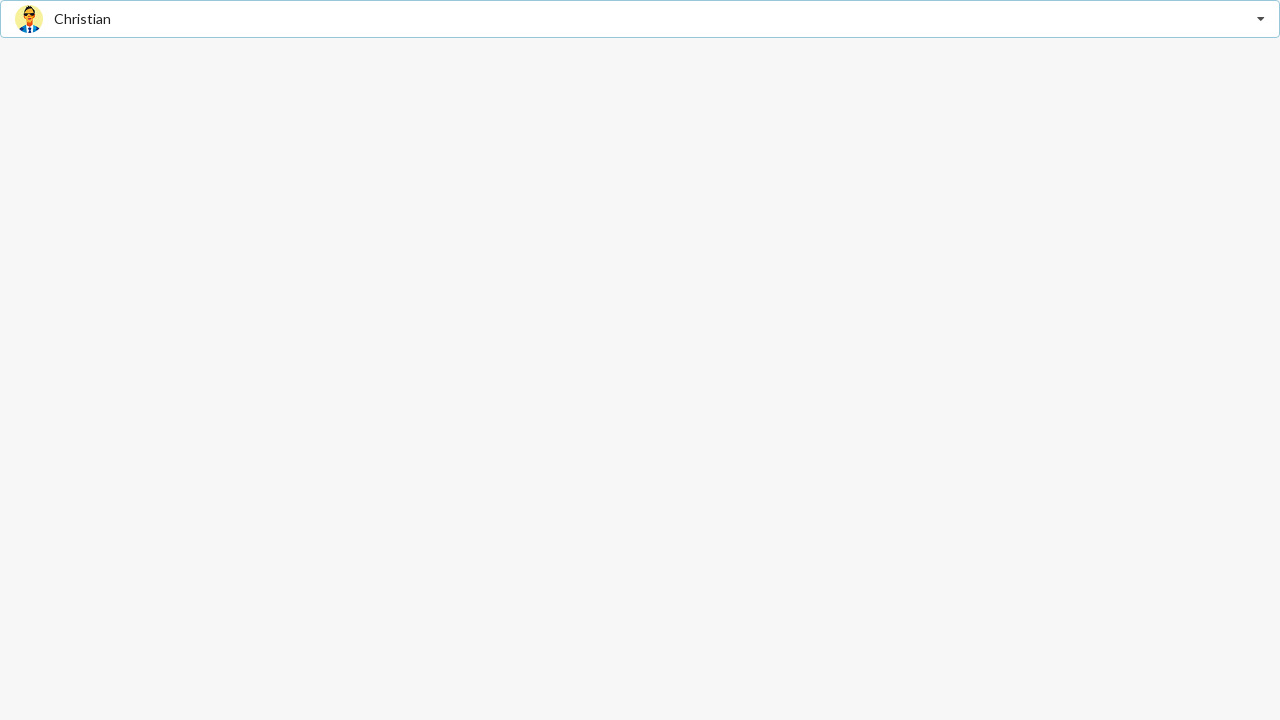

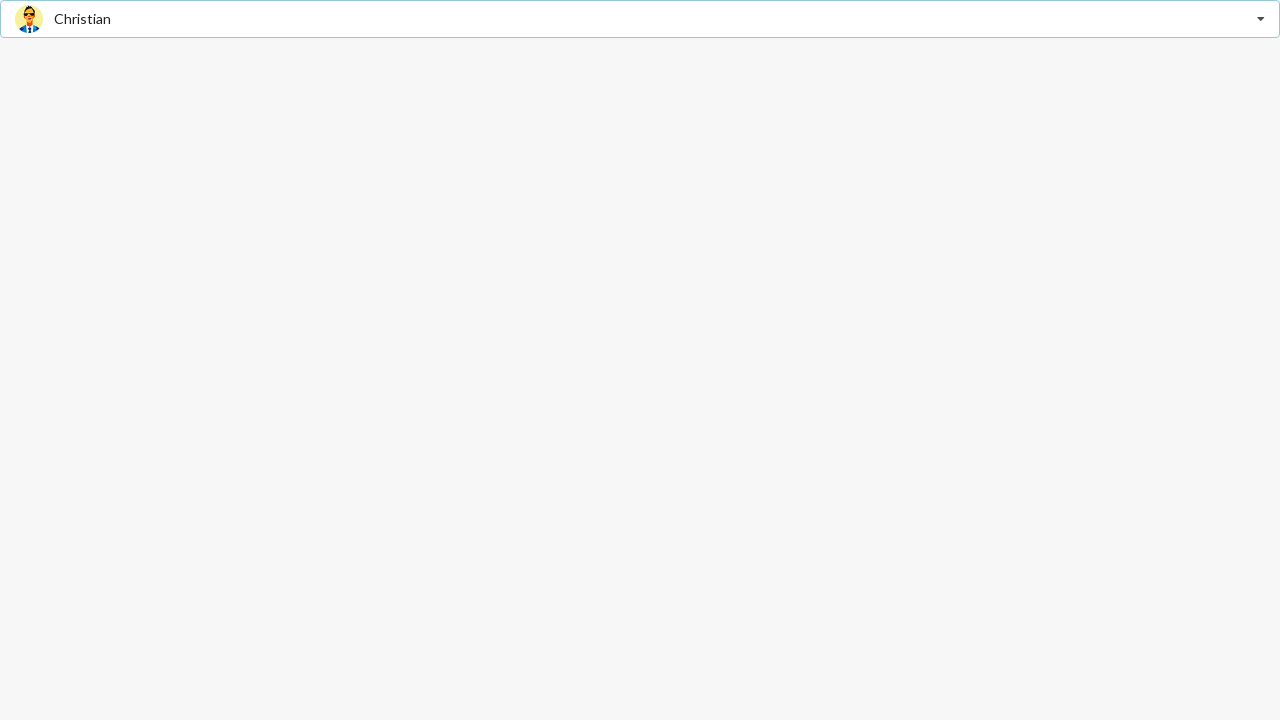